Tests table filtering functionality by entering a search term and verifying that the displayed results match the filter

Starting URL: https://rahulshettyacademy.com/seleniumPractise/#/offers

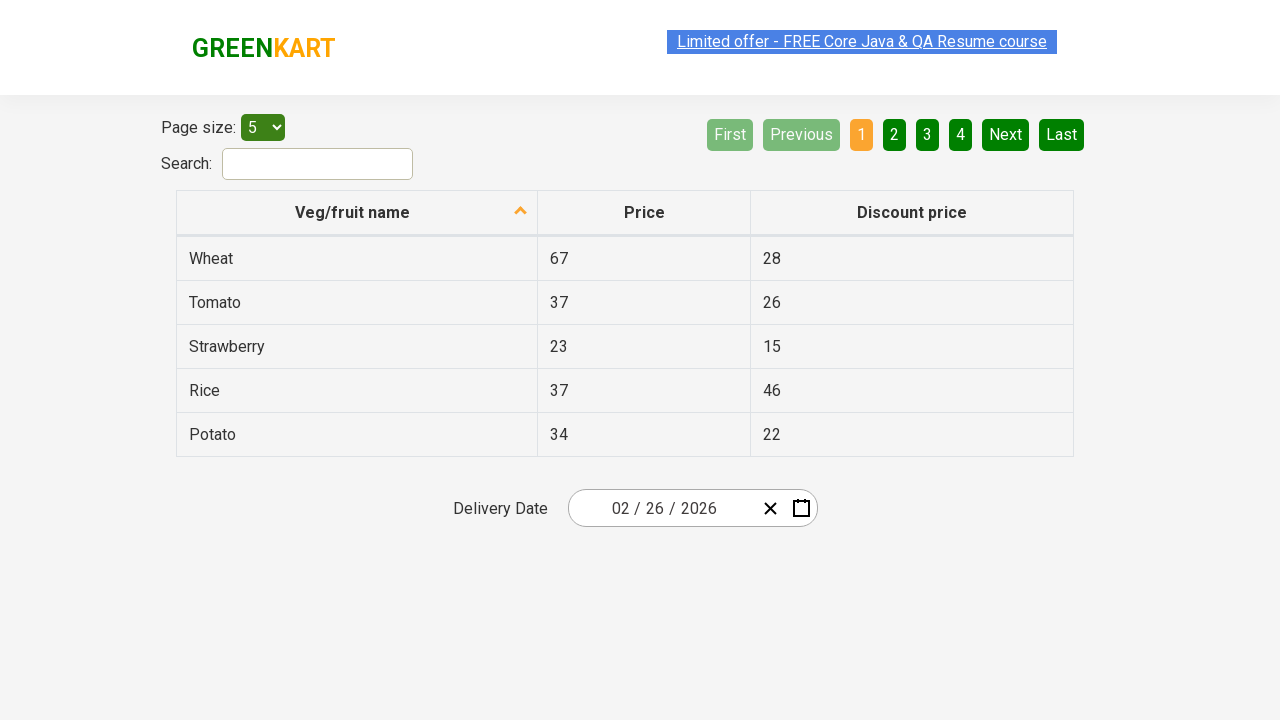

Entered search term 'to' in the filter field on #search-field
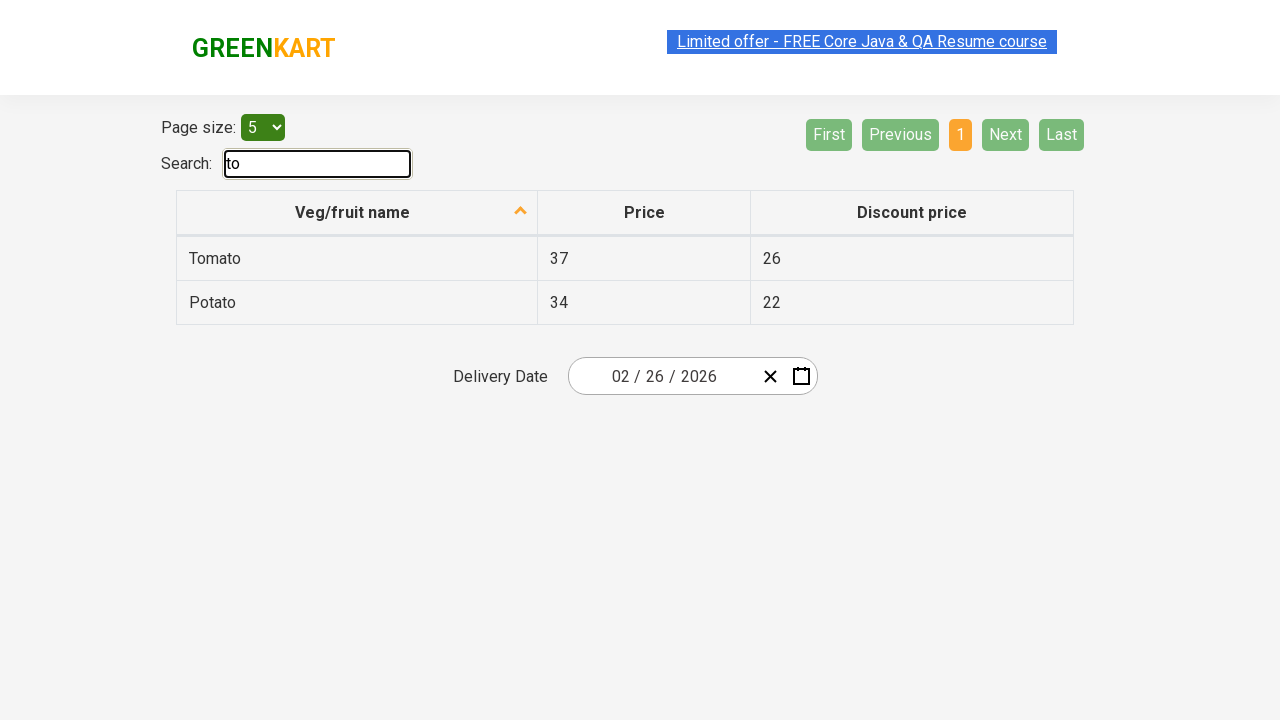

Waited 1 second for table filtering to complete
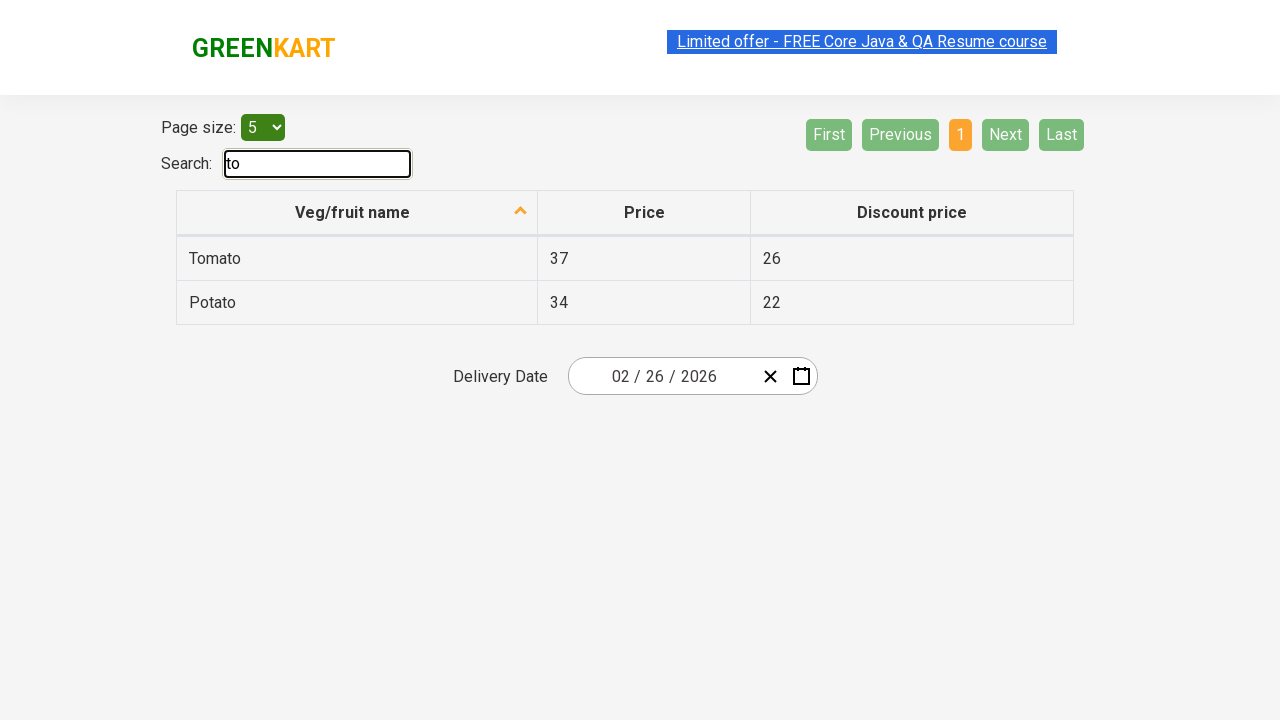

Retrieved all filtered table items from first column
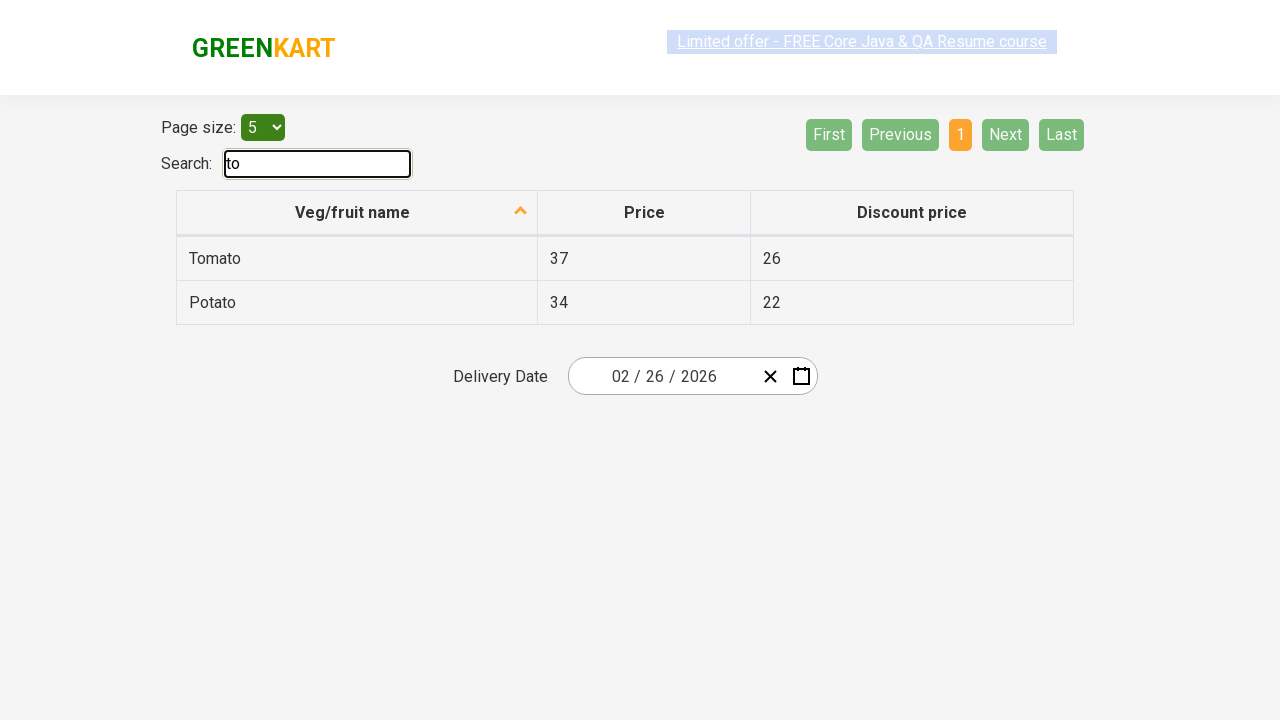

Verified filtered item contains search term: 'Tomato'
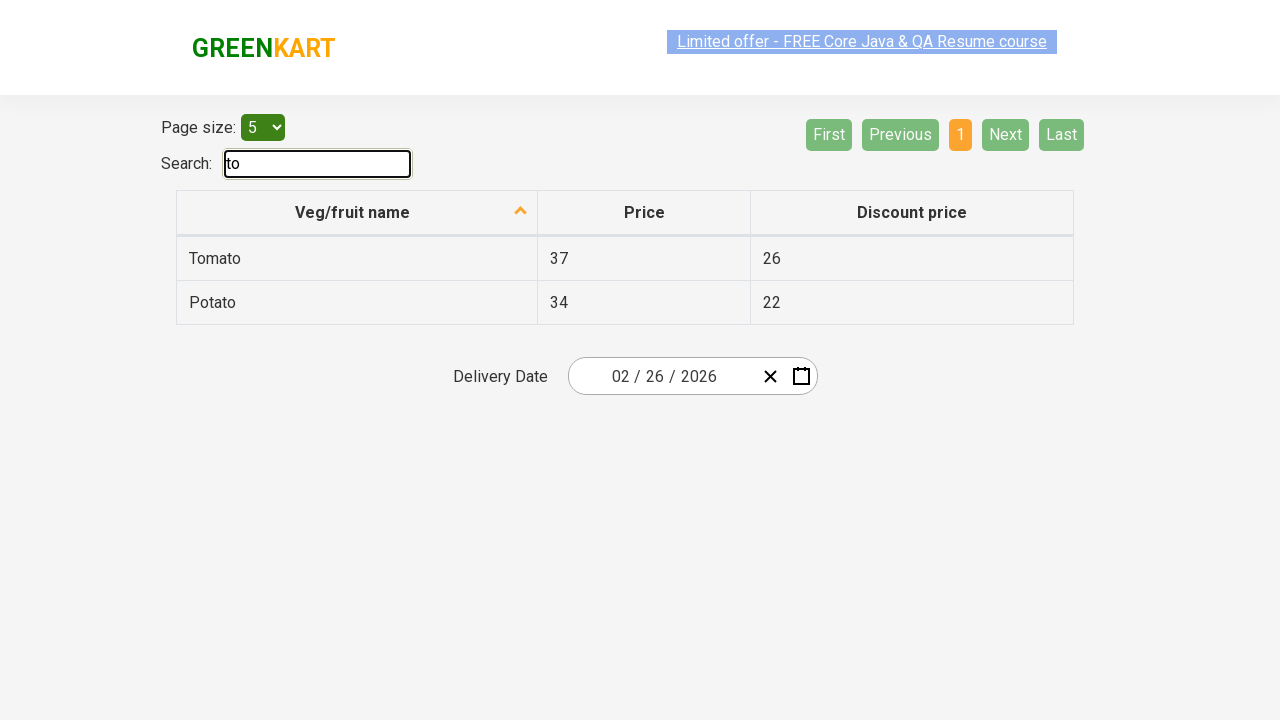

Verified filtered item contains search term: 'Potato'
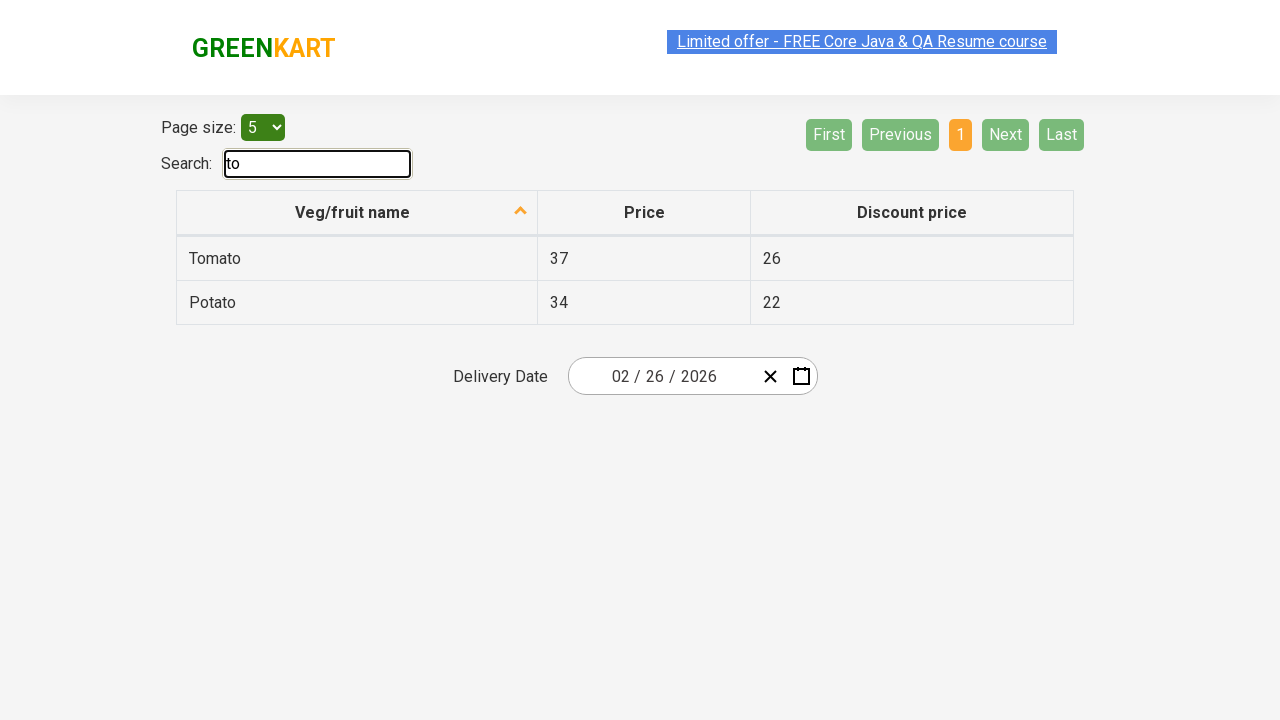

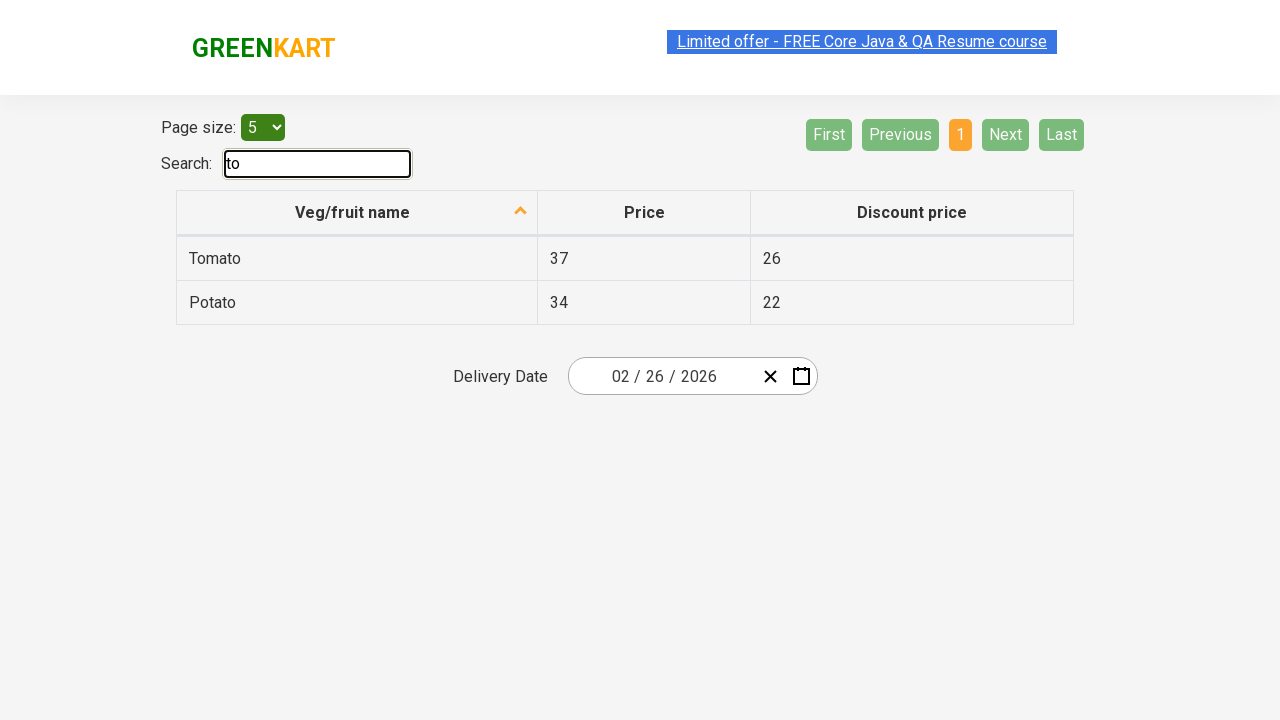